Fills a registration form using keyboard TAB navigation to move between fields, demonstrating accessibility testing for form navigation

Starting URL: https://naveenautomationlabs.com/opencart/index.php?route=account/register

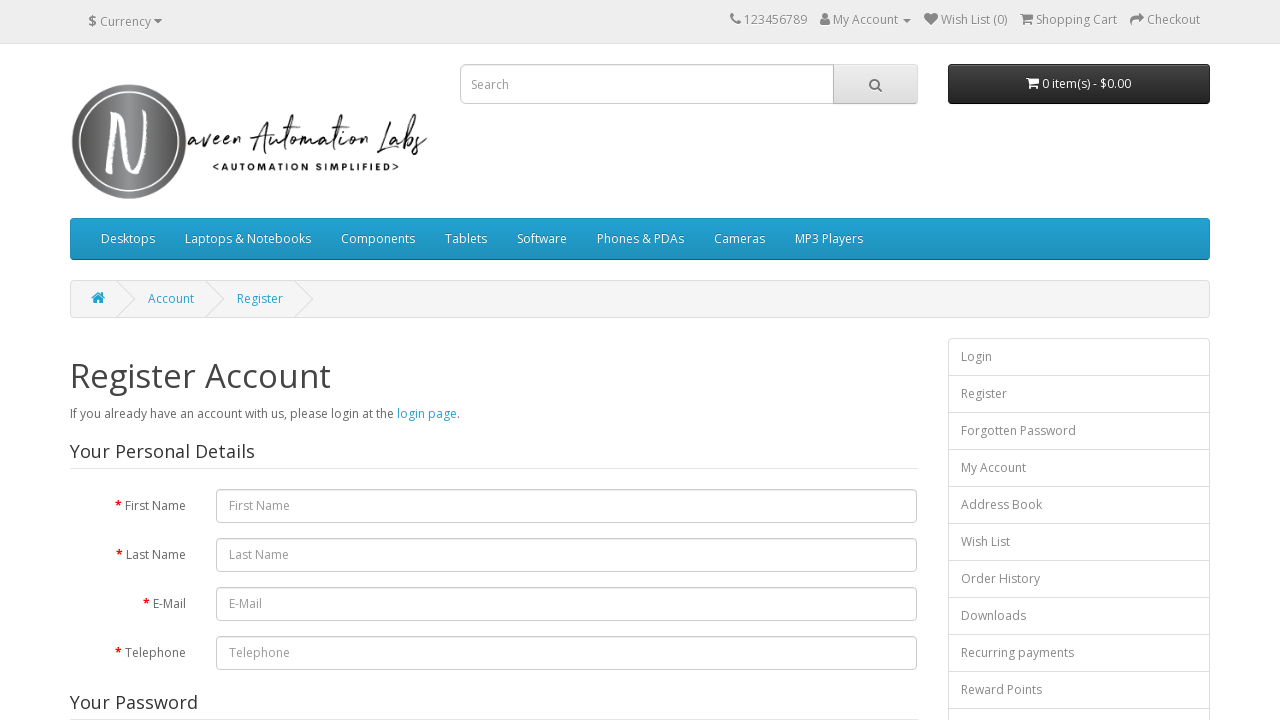

Located first name field
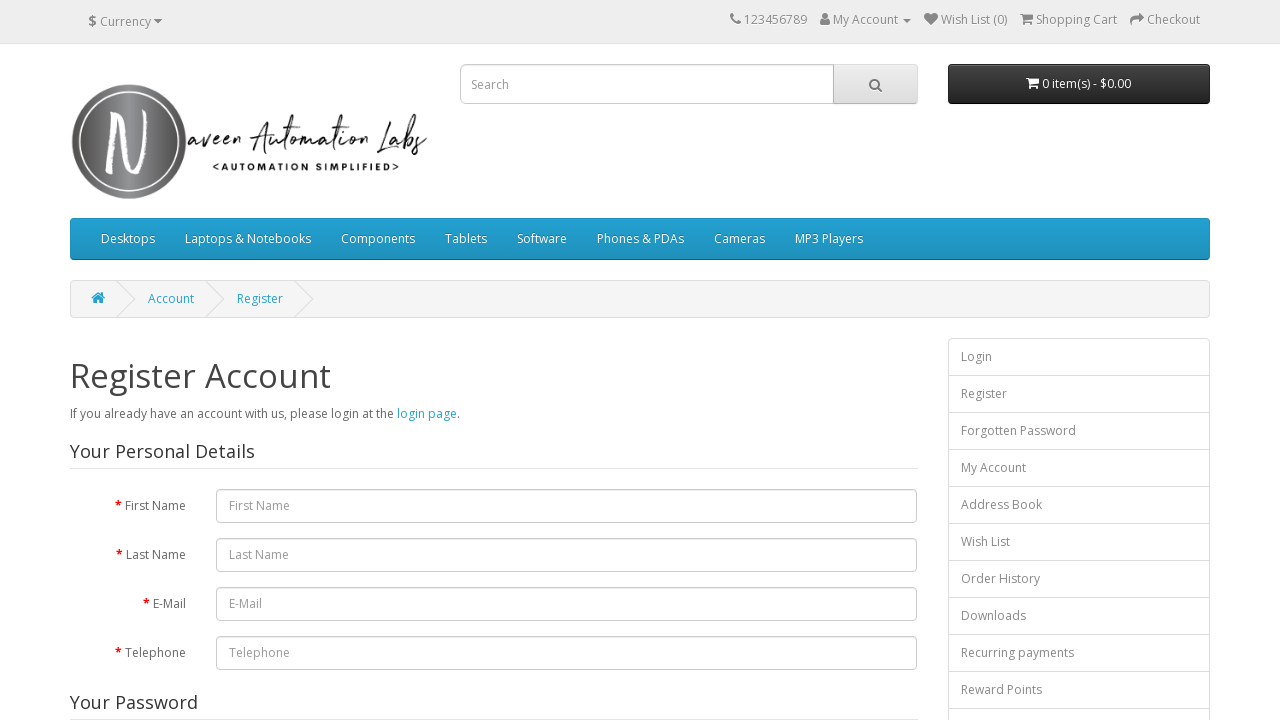

Clicked on first name field to focus it at (567, 506) on input[name='firstname']
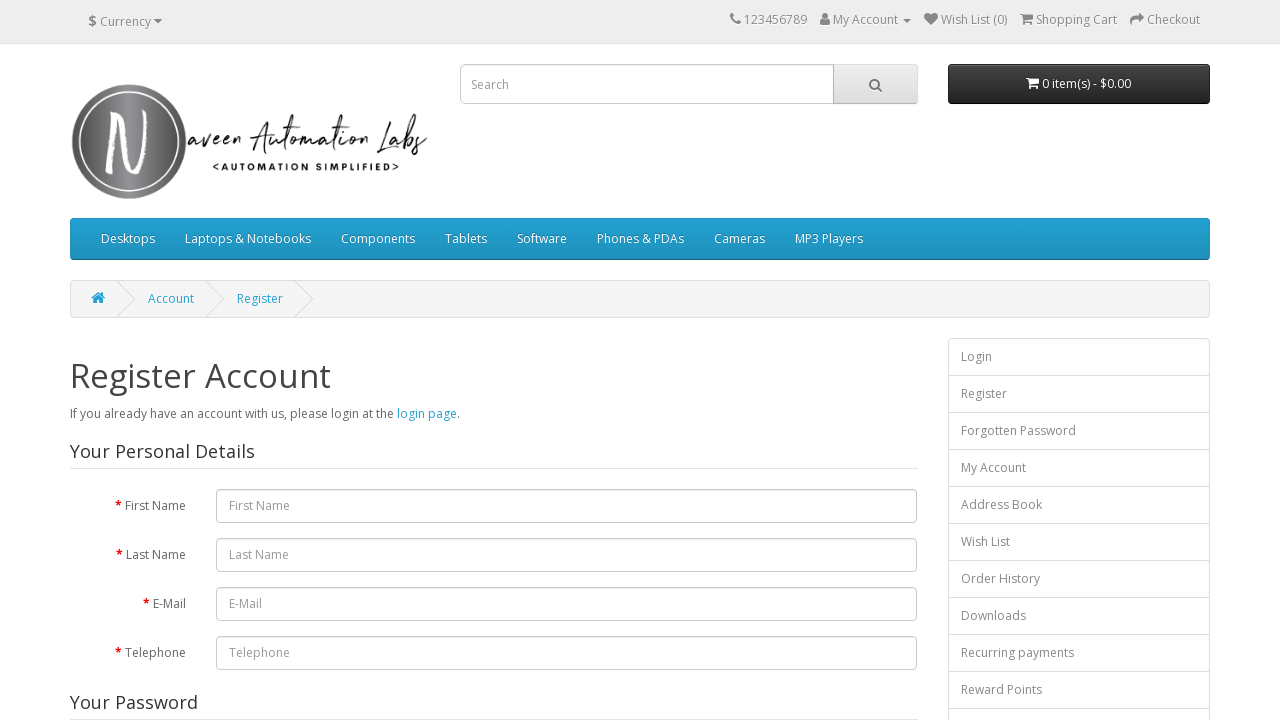

Typed 'Sanjay' in first name field
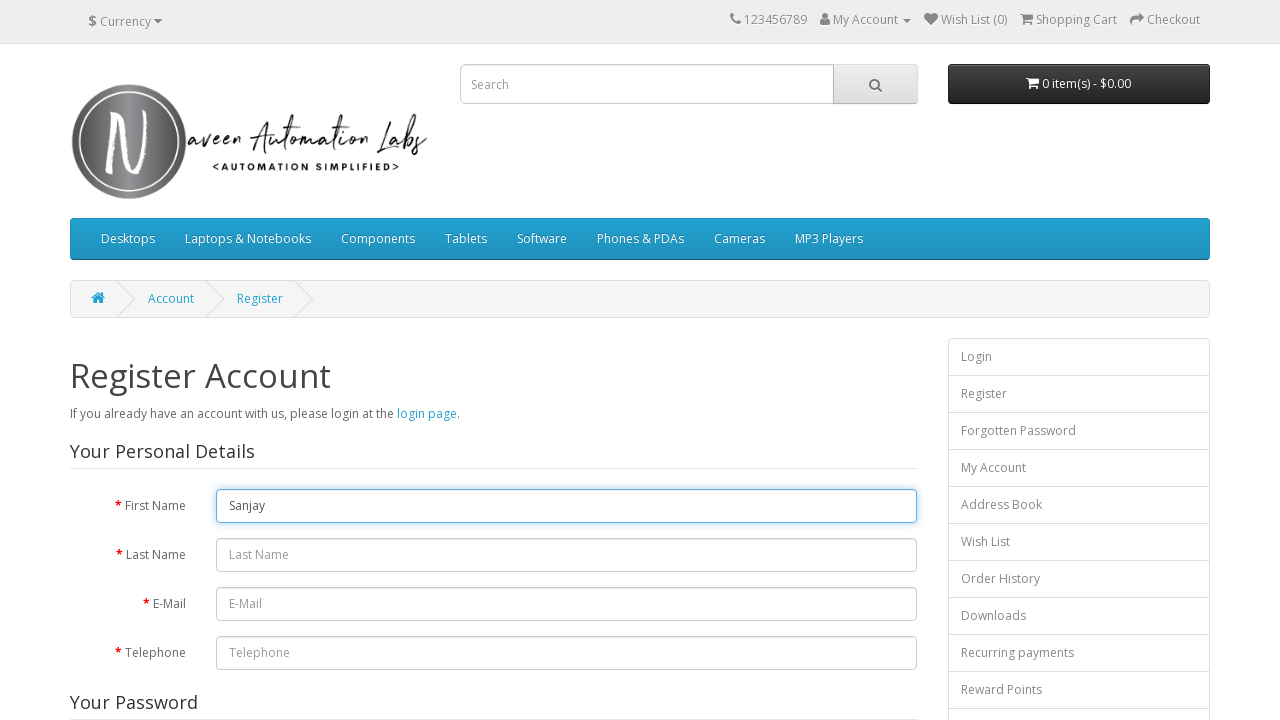

Pressed TAB to move to last name field
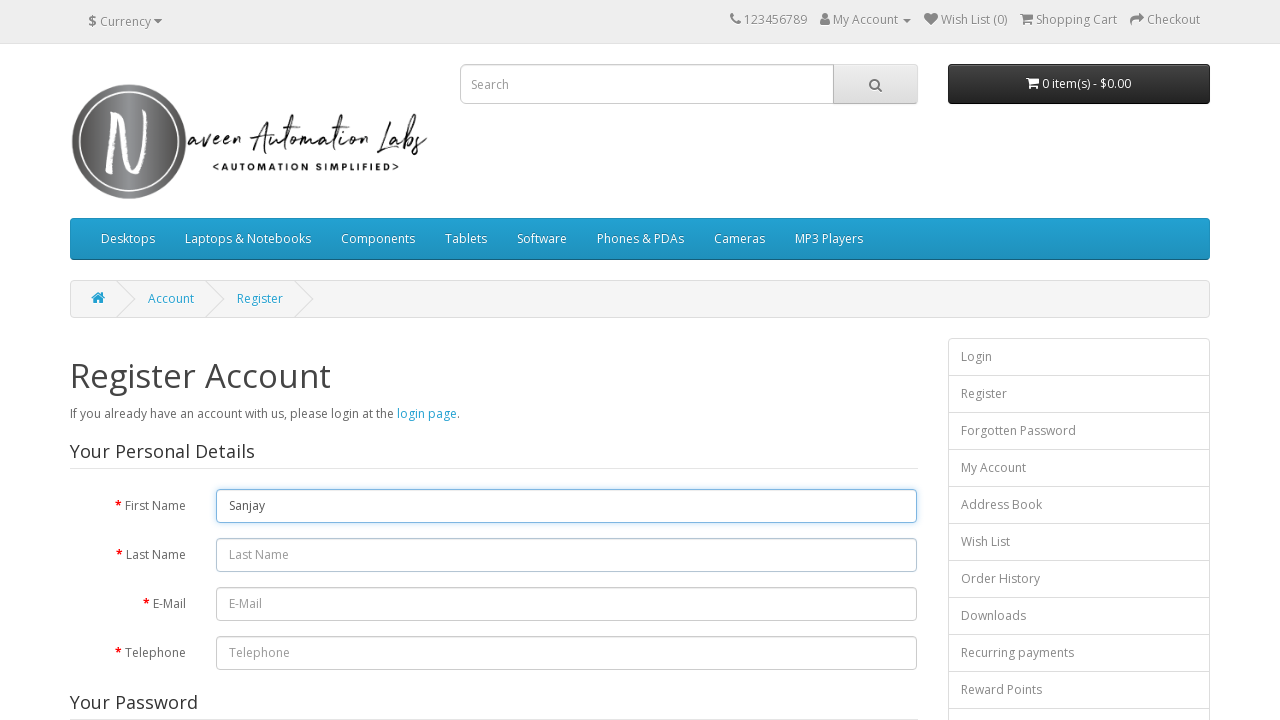

Typed 'automation' in last name field
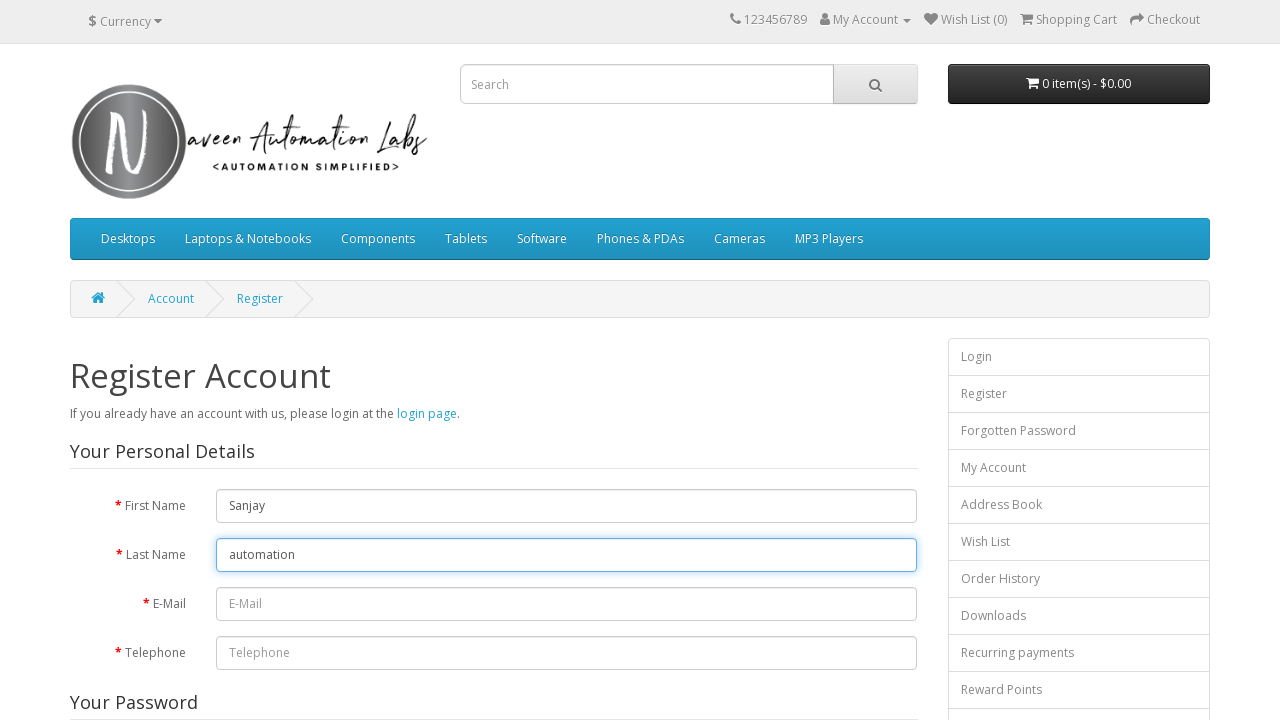

Pressed TAB to move to email field
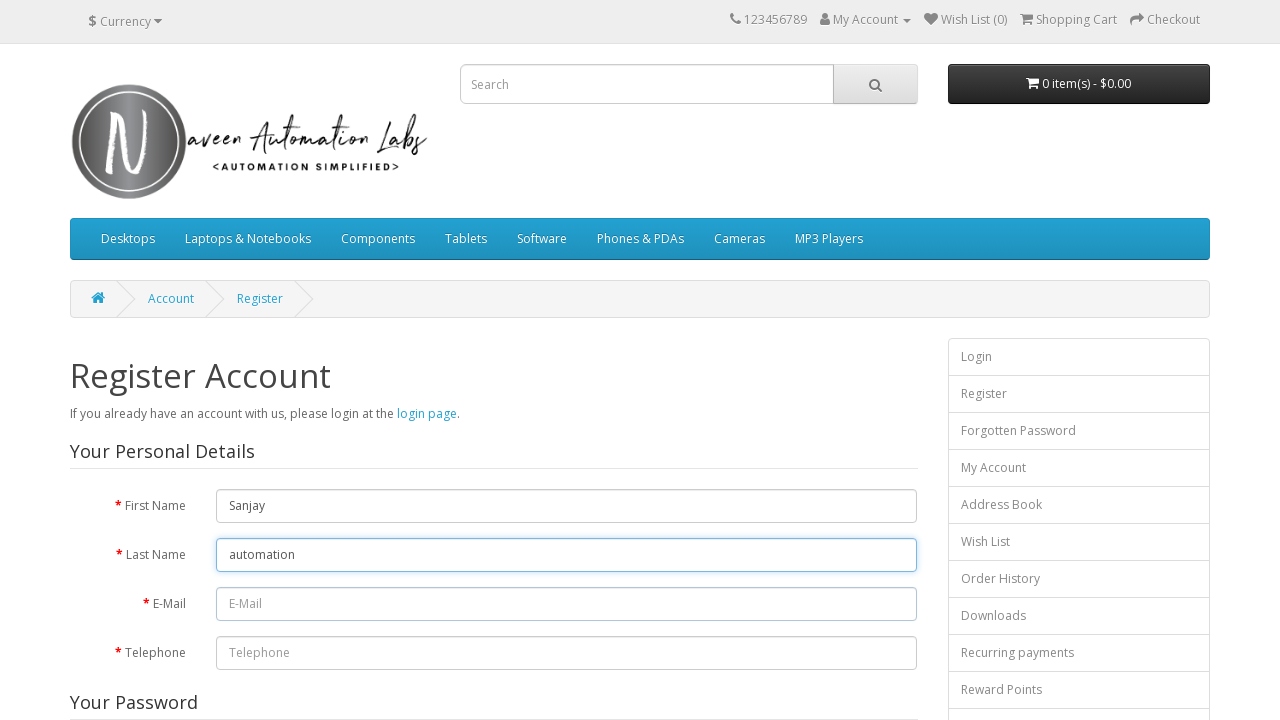

Typed 'san@gmail.com' in email field
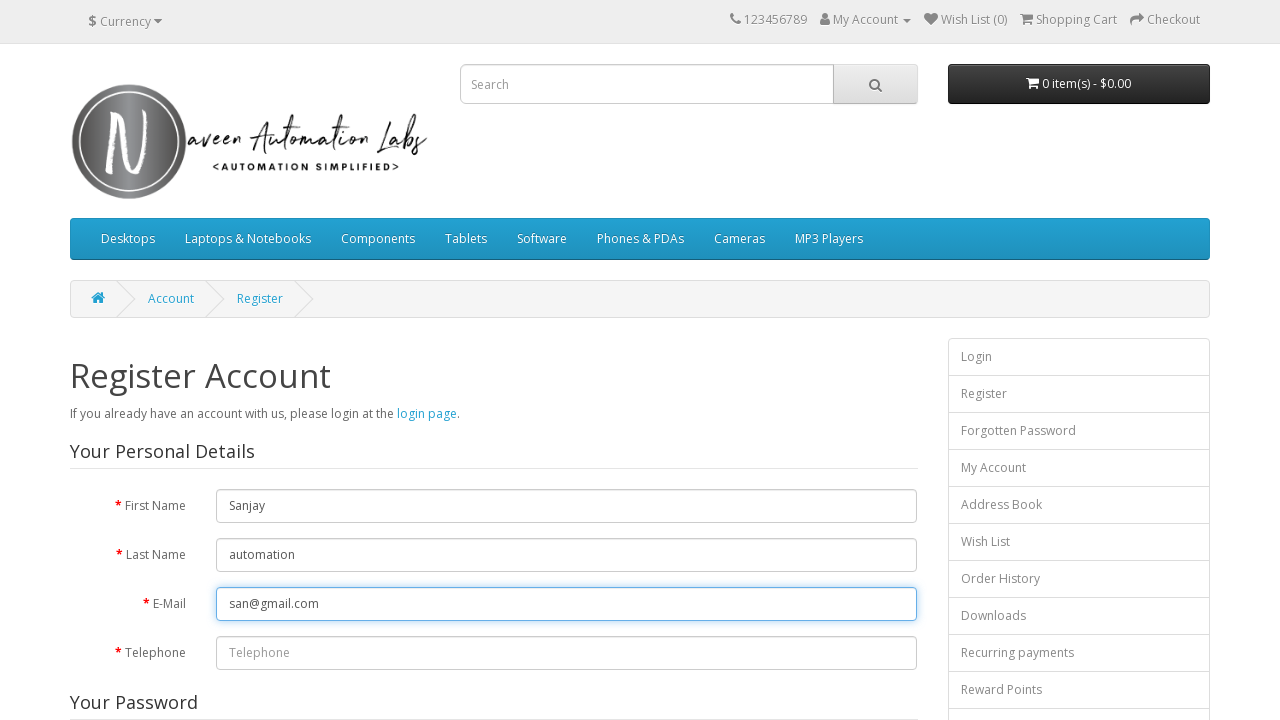

Pressed TAB to move to telephone field
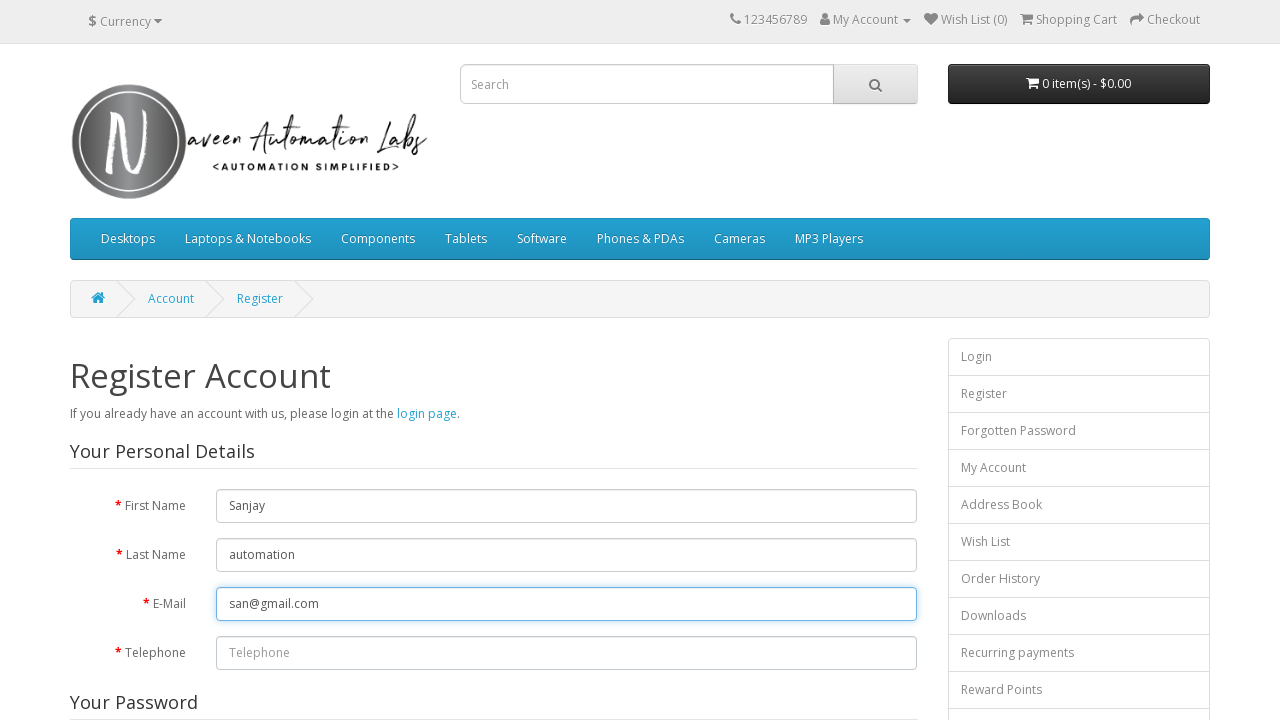

Typed '99999999999' in telephone field
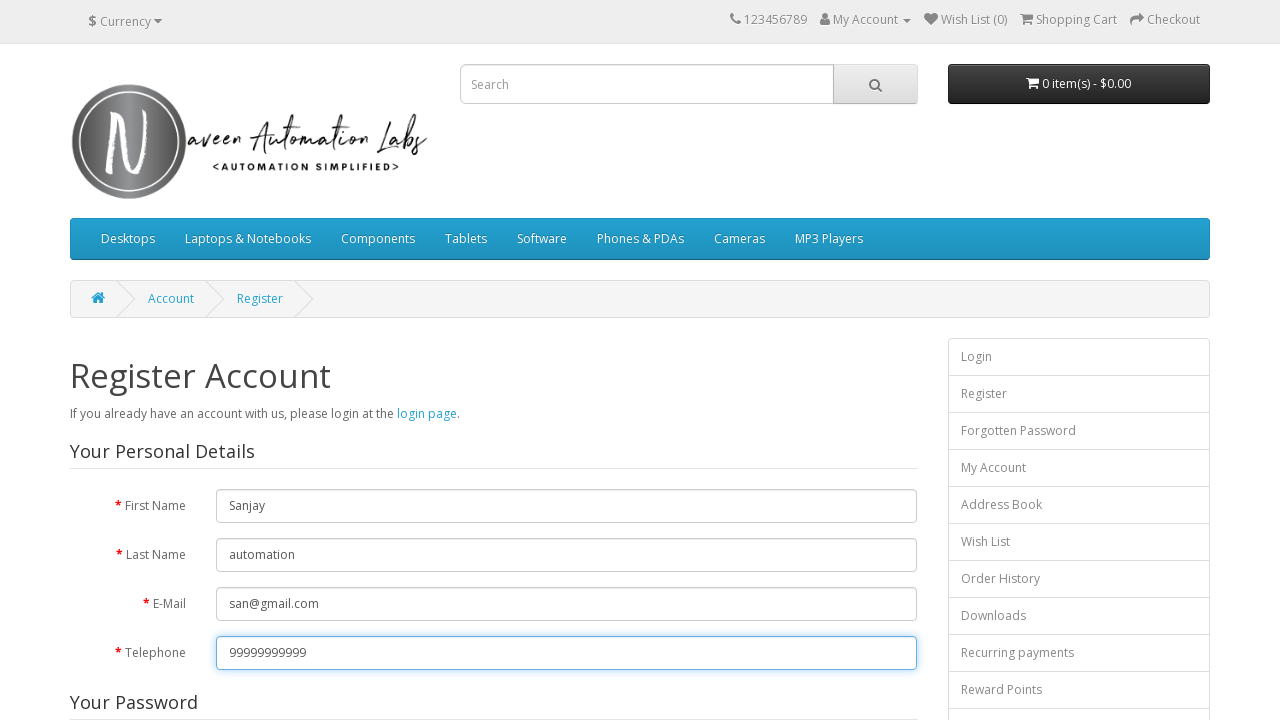

Pressed TAB to move to password field
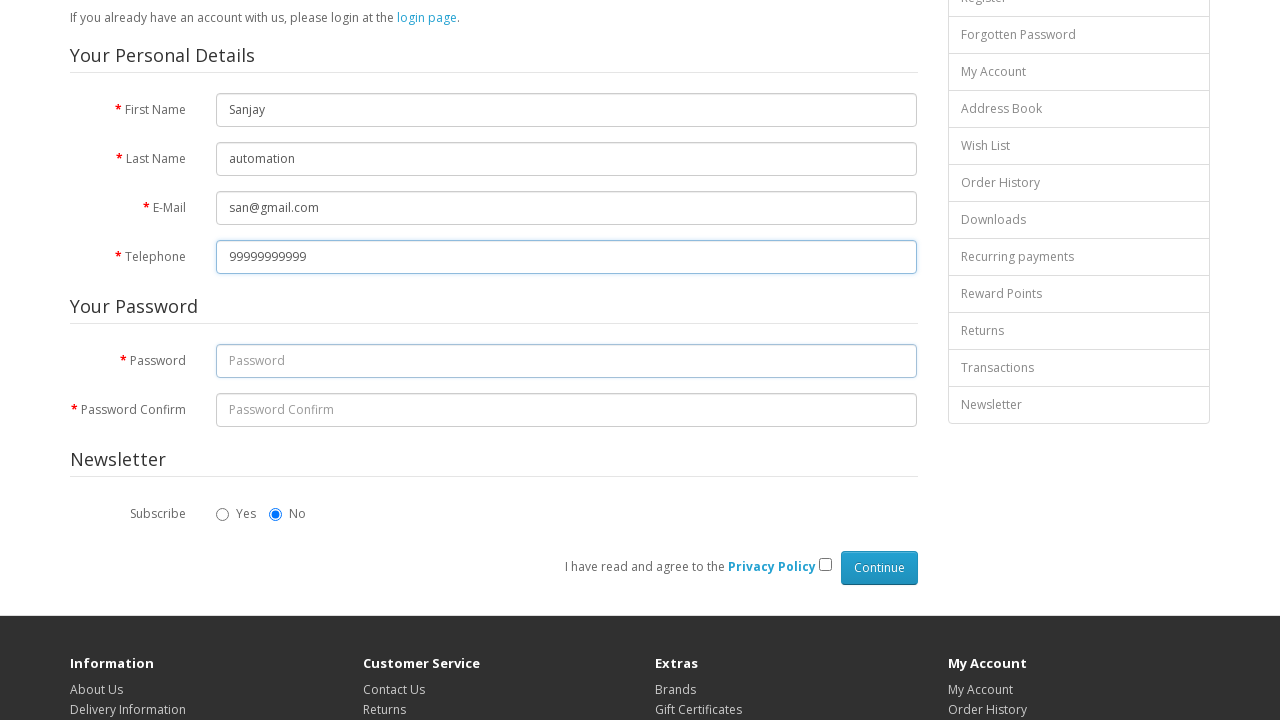

Typed password 'san@123' in password field
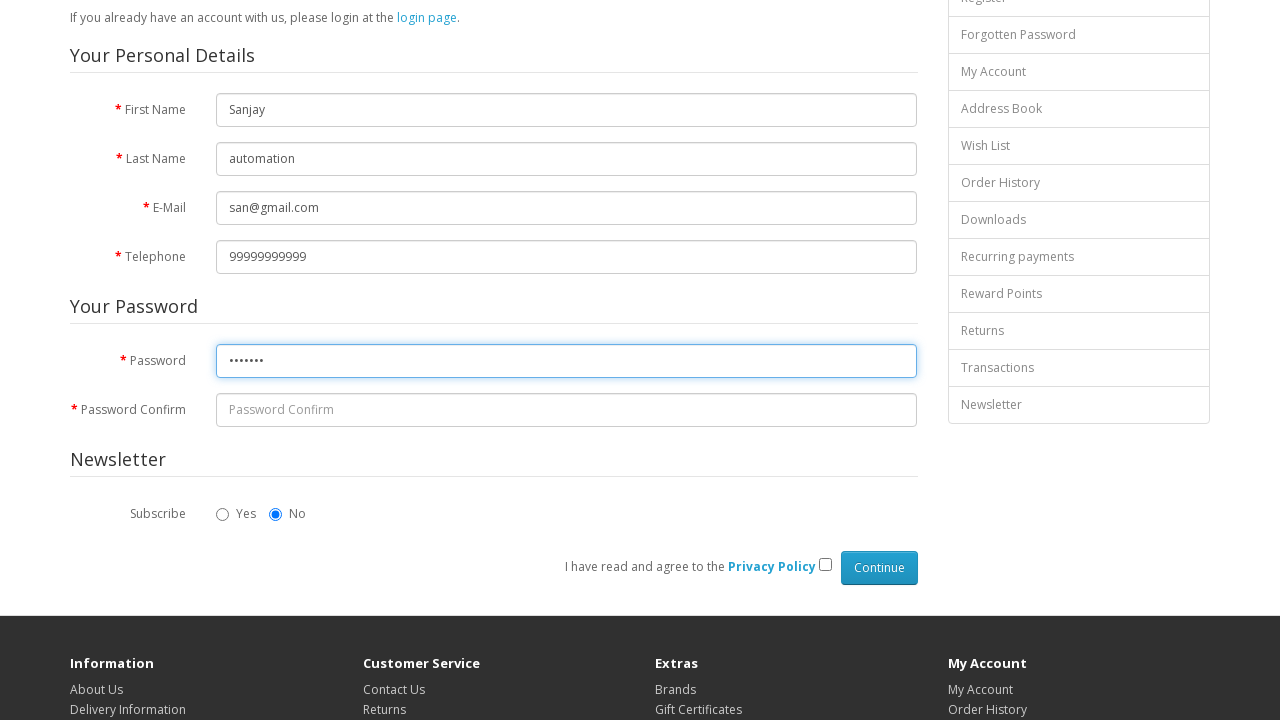

Pressed TAB to move to password confirm field
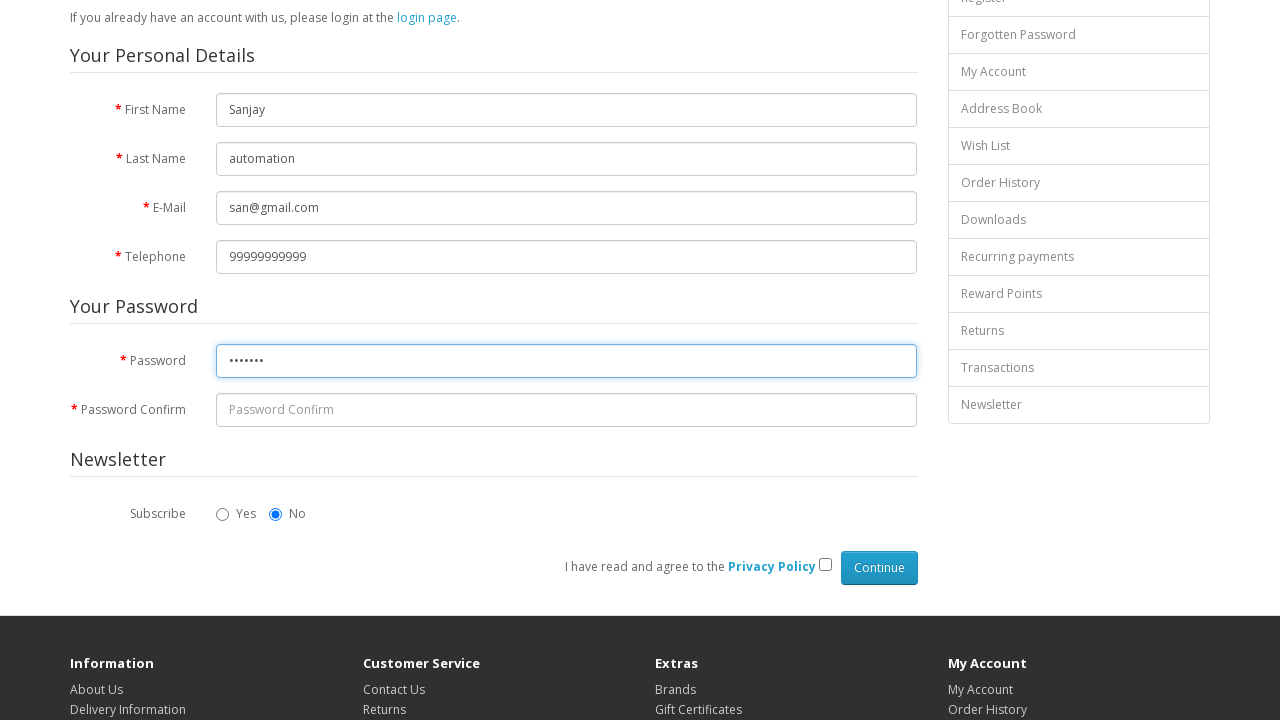

Typed password confirmation 'san@123' in password confirm field
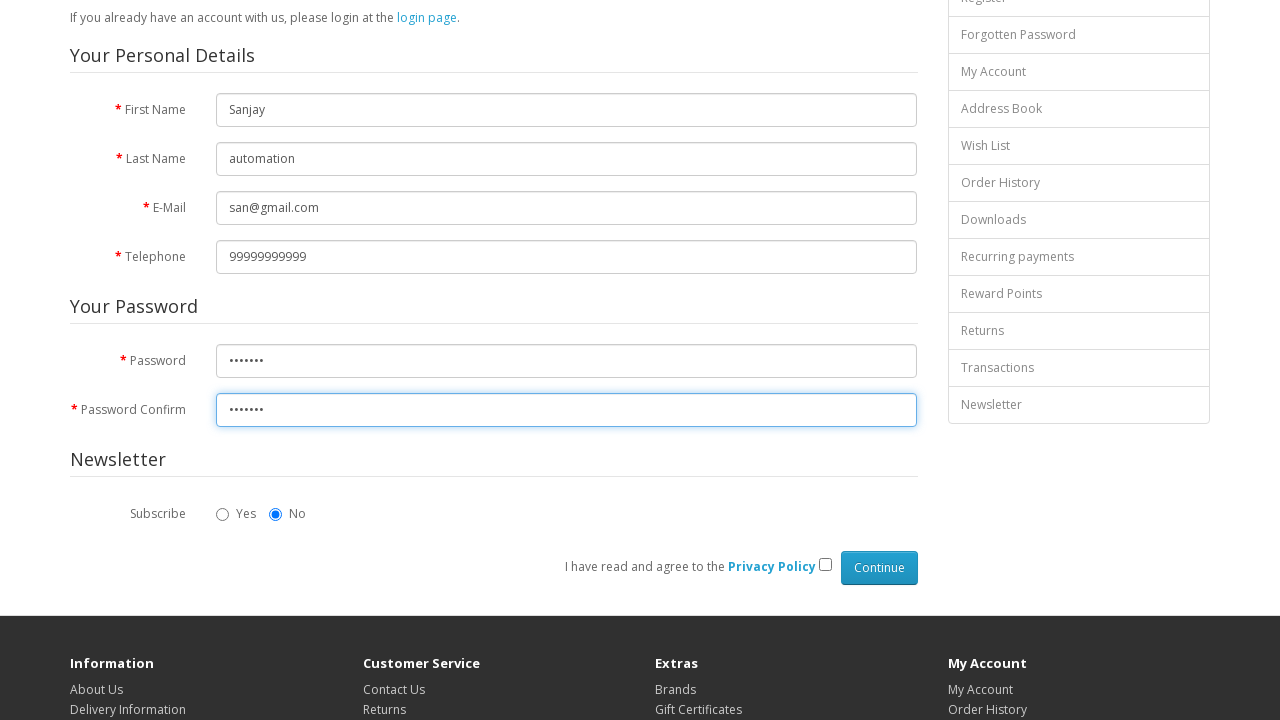

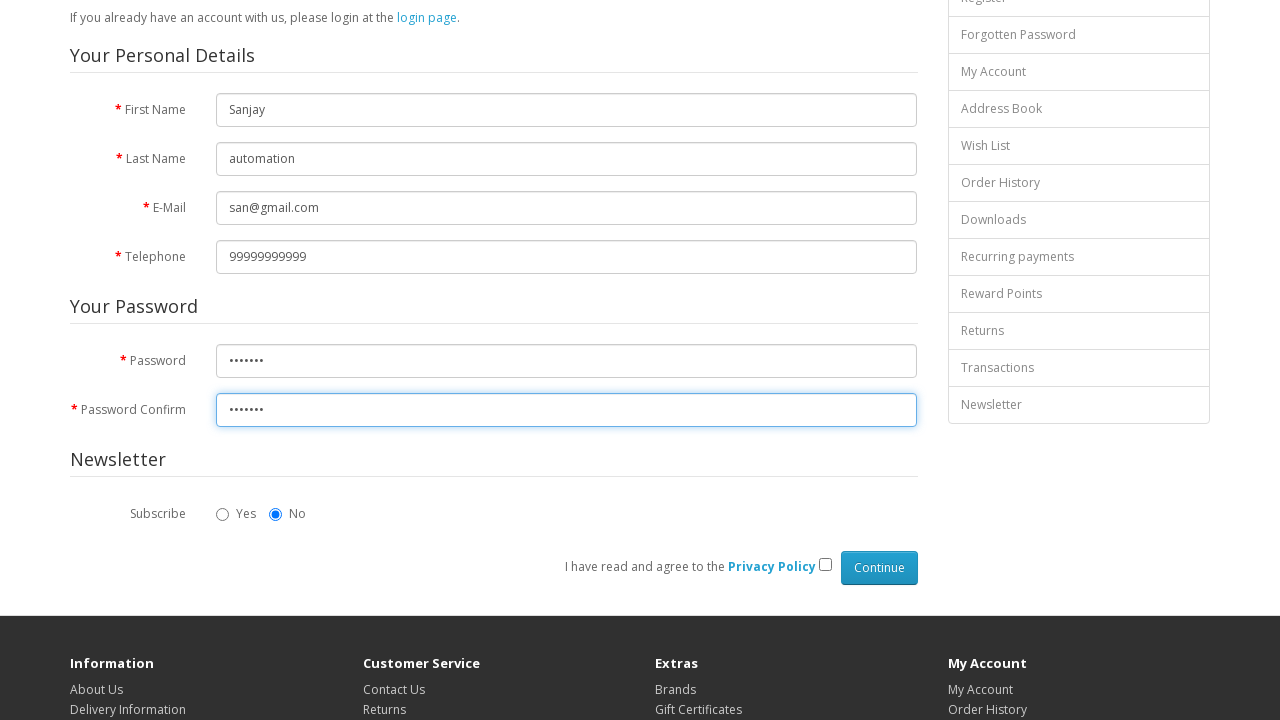